Tests date picker functionality by selecting a specific date using dropdown selections for year and month, then clicking on a specific day

Starting URL: https://demo.automationtesting.in/Datepicker.html

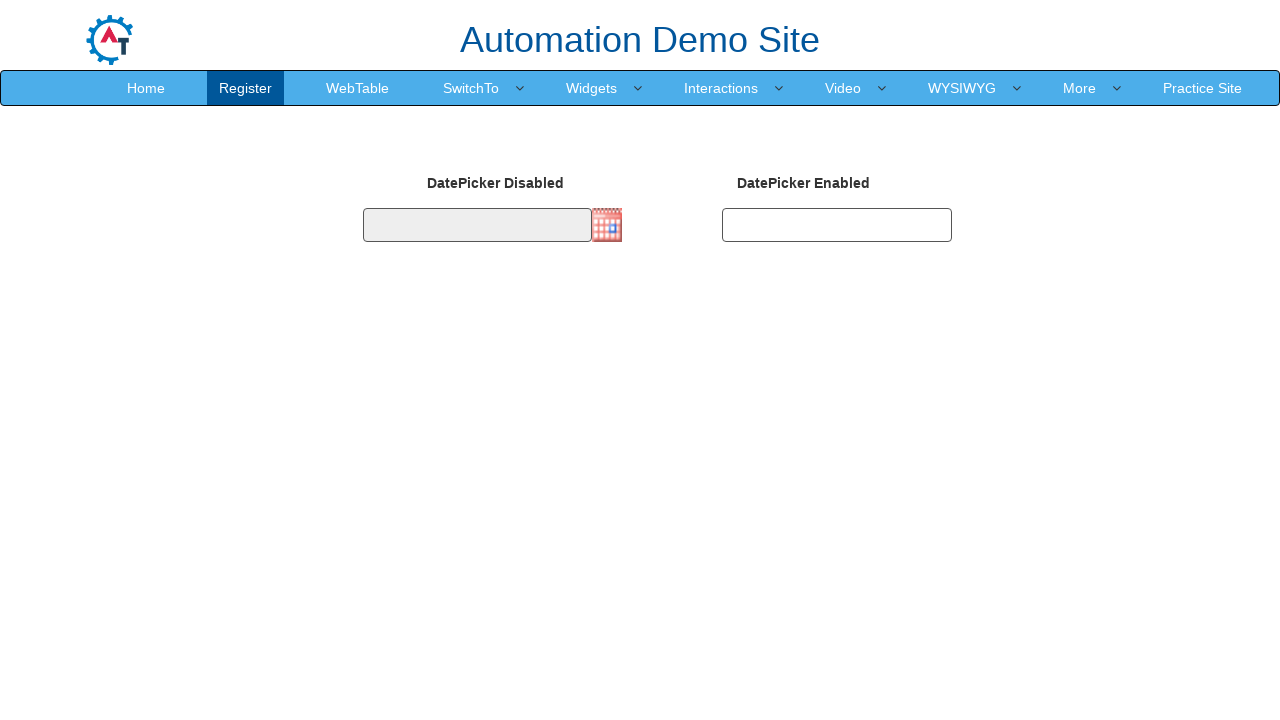

Clicked on date picker to open calendar at (837, 225) on #datepicker2
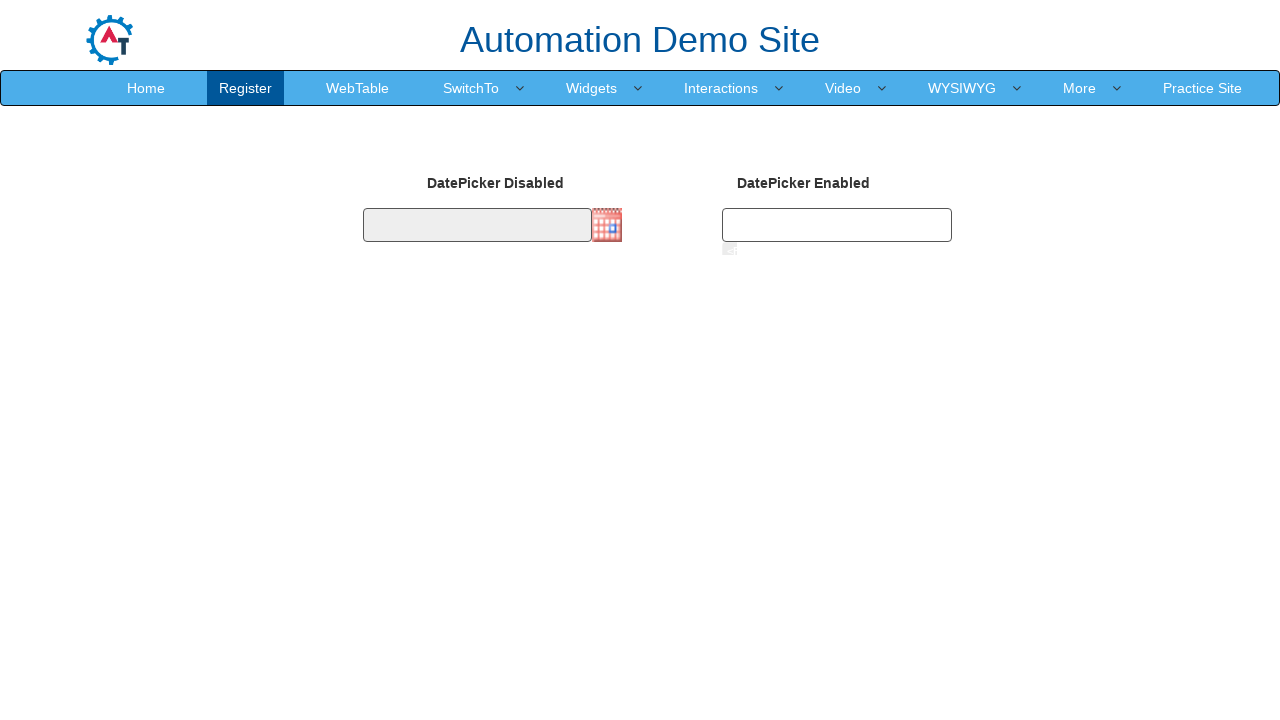

Selected year from dropdown at index 3 on (//select[@class='datepick-month-year'])[2]
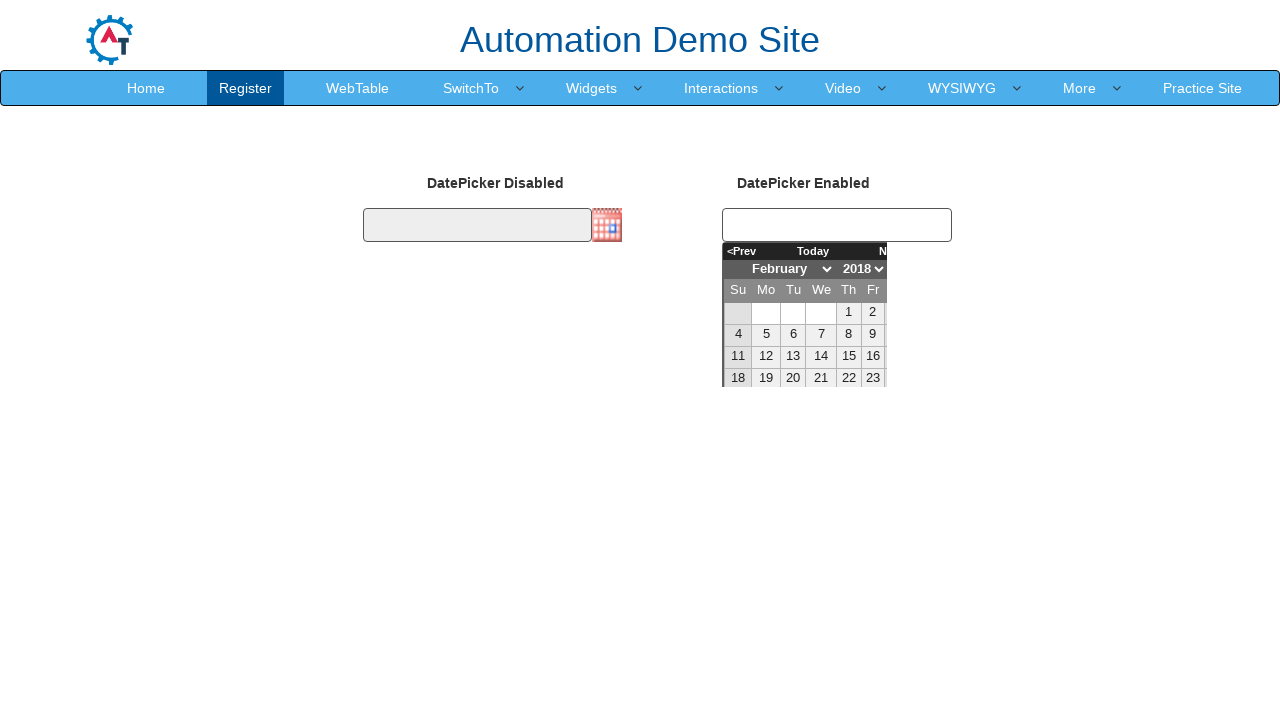

Selected month from dropdown at index 5 on //*[contains(@title,'the month')]
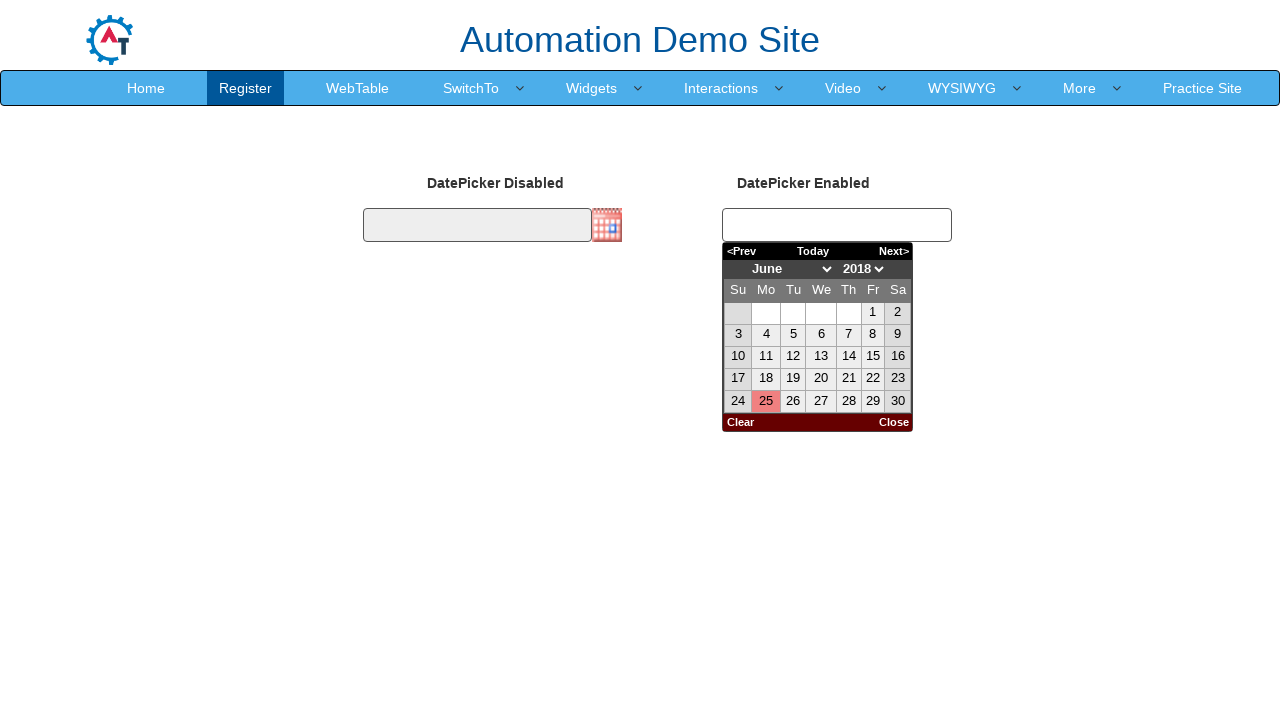

Found and clicked on day 23 at (898, 379) on xpath=//*[@class='datepick-month']//table//td >> nth=27
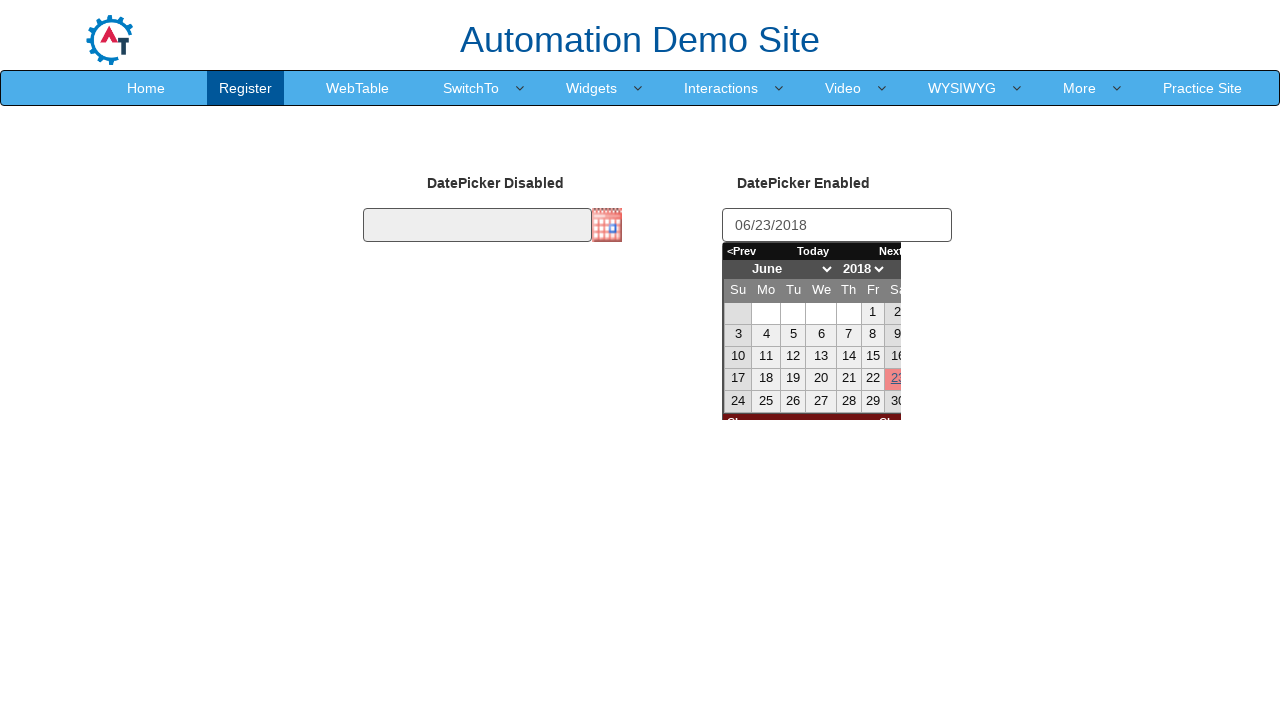

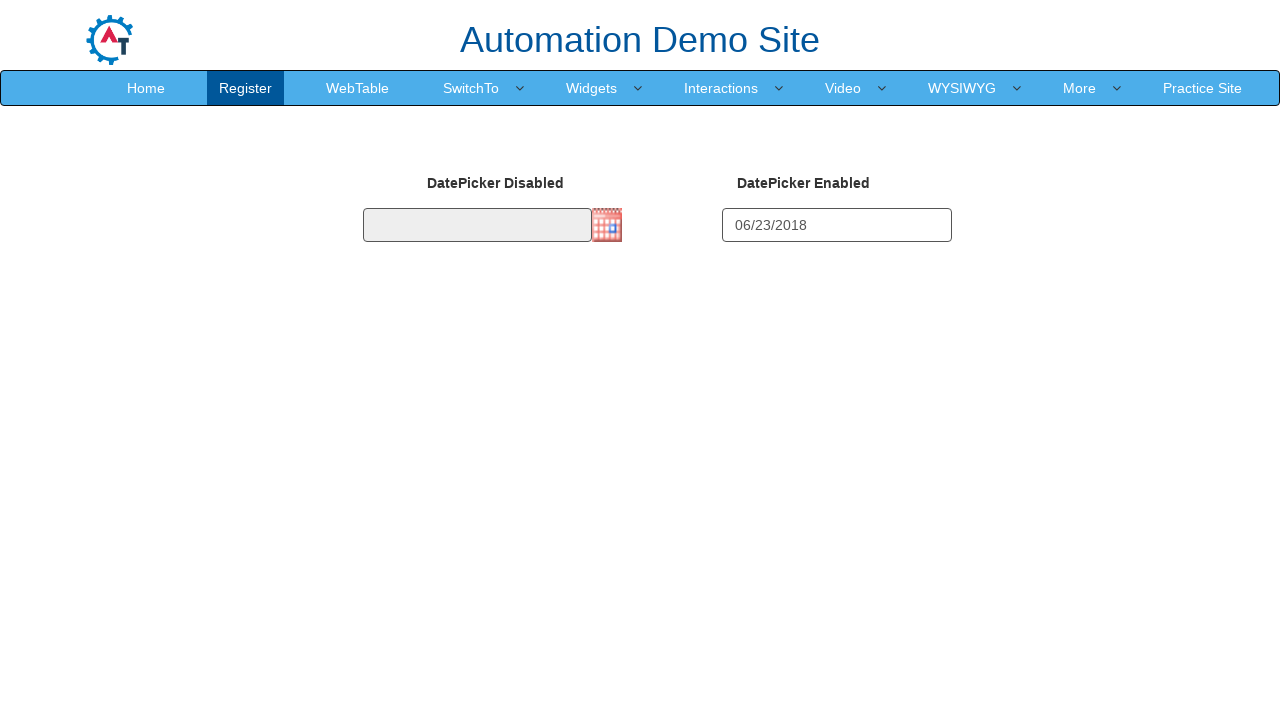